Opens the Rush Analytics website and clicks on the registration link

Starting URL: https://www.rush-analytics.ru/

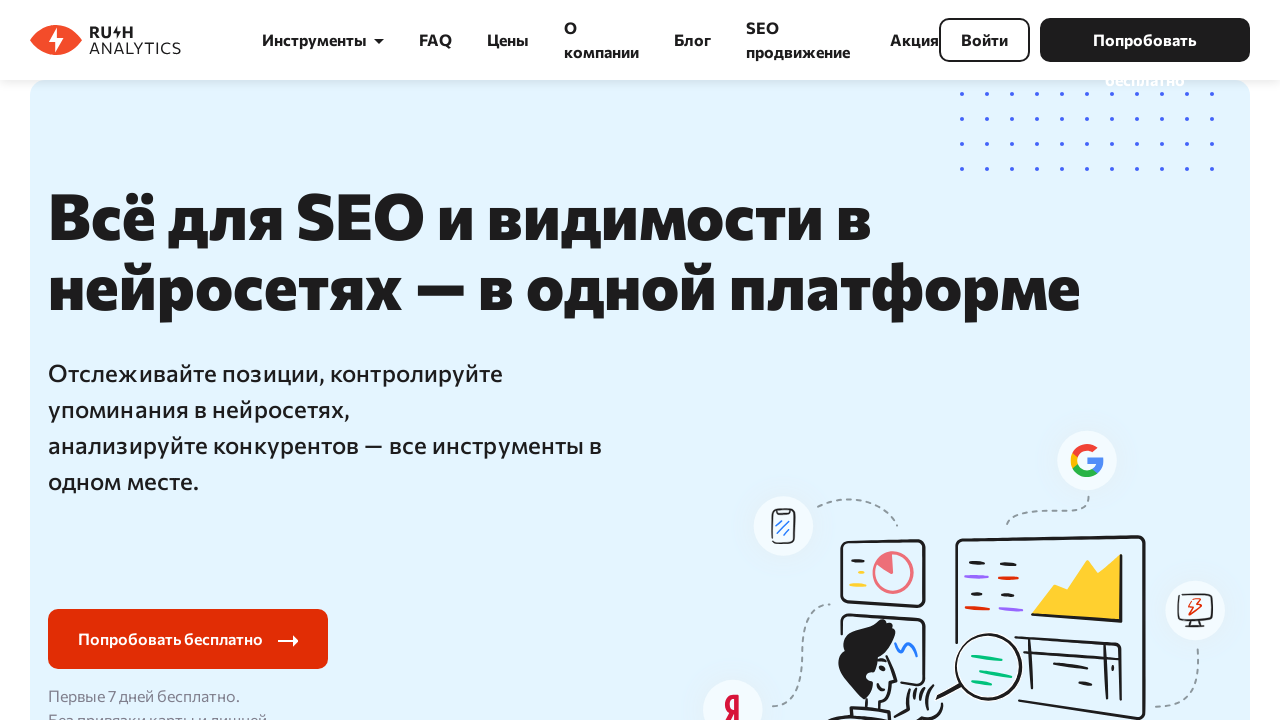

Navigated to Rush Analytics website
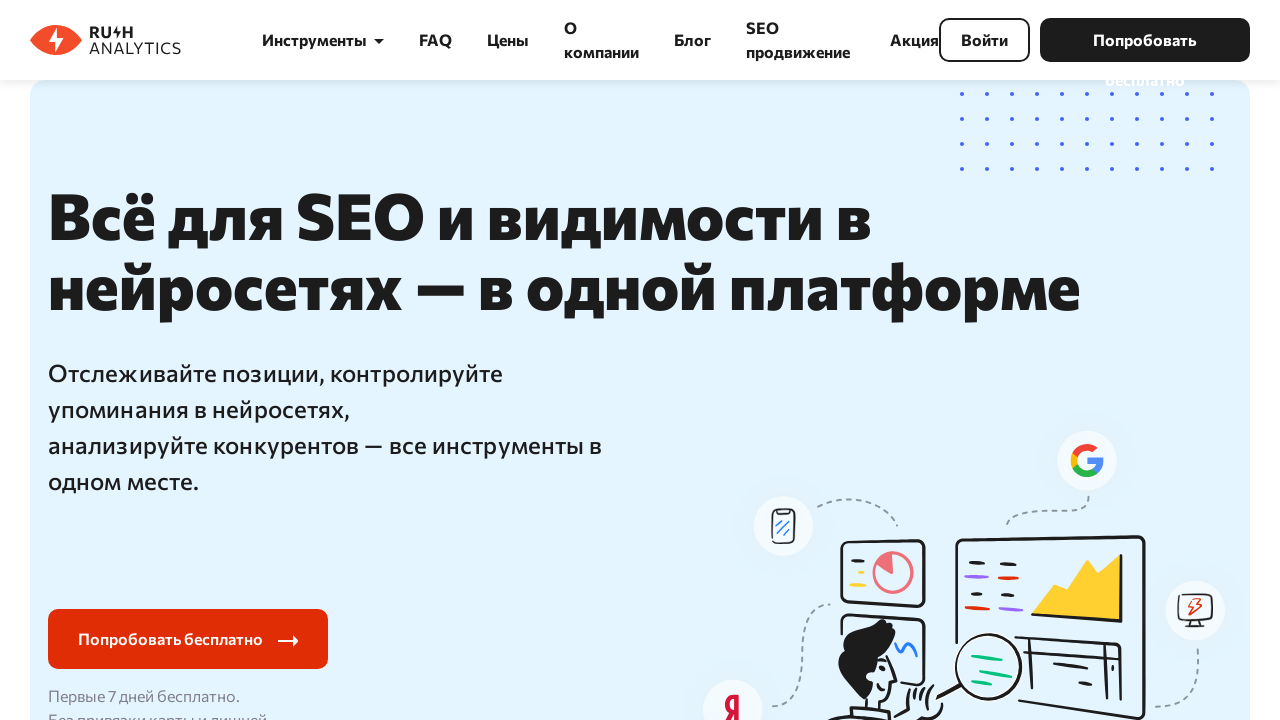

Clicked on the registration link at (640, 360) on text=Зарегистрироваться
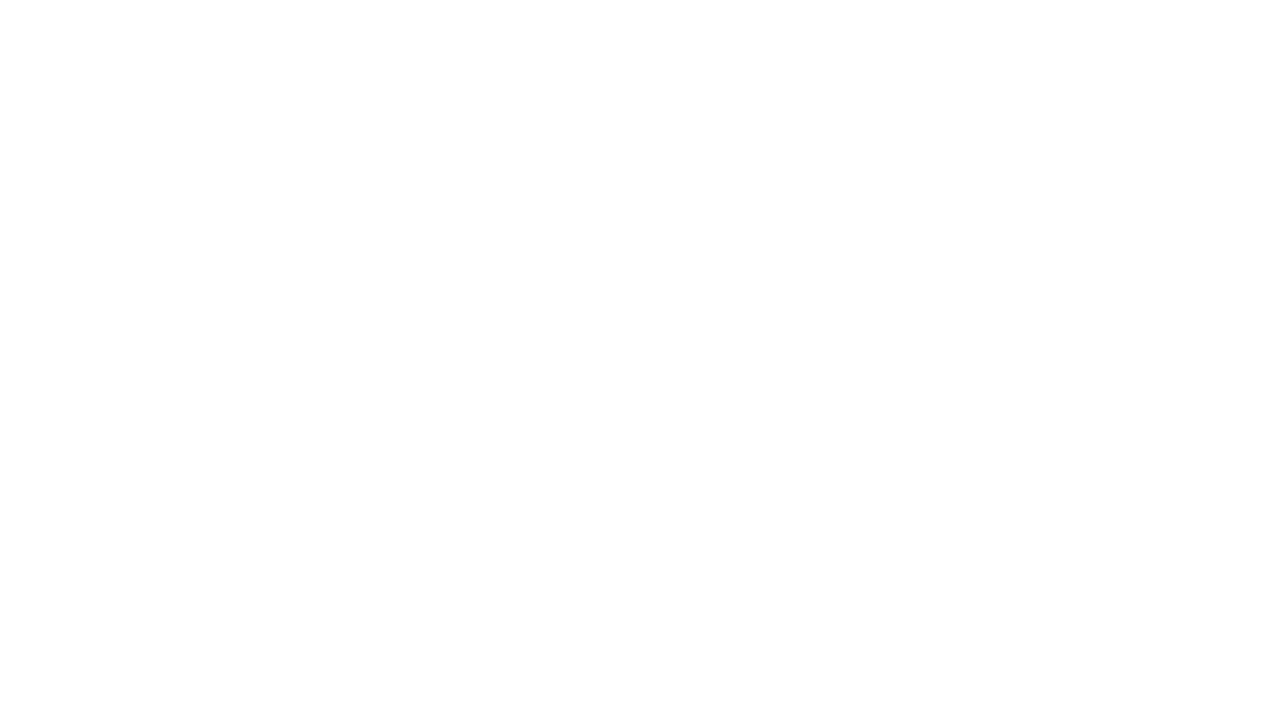

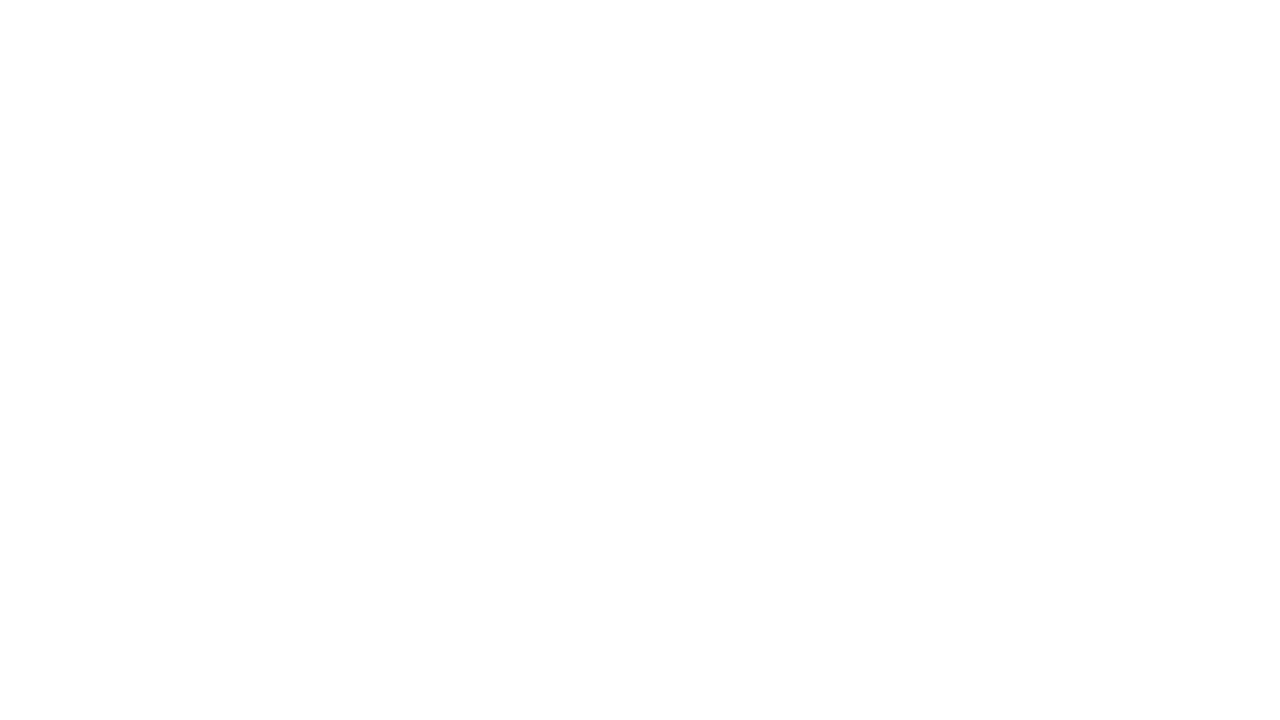